Tests that submitting the registration form with an invalid email format displays an error message

Starting URL: https://www.sharelane.com/cgi-bin/register.py?page=1&zip_code=12345

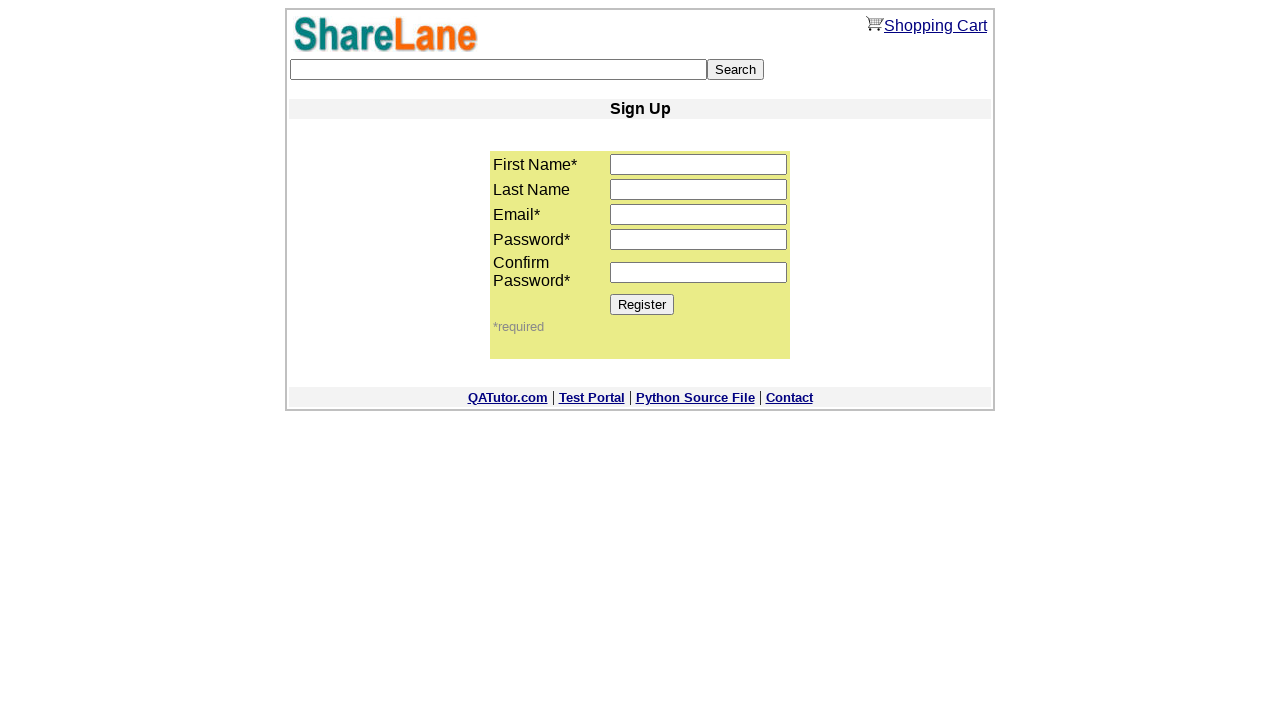

Filled first name field with 'Elena' on input[name='first_name']
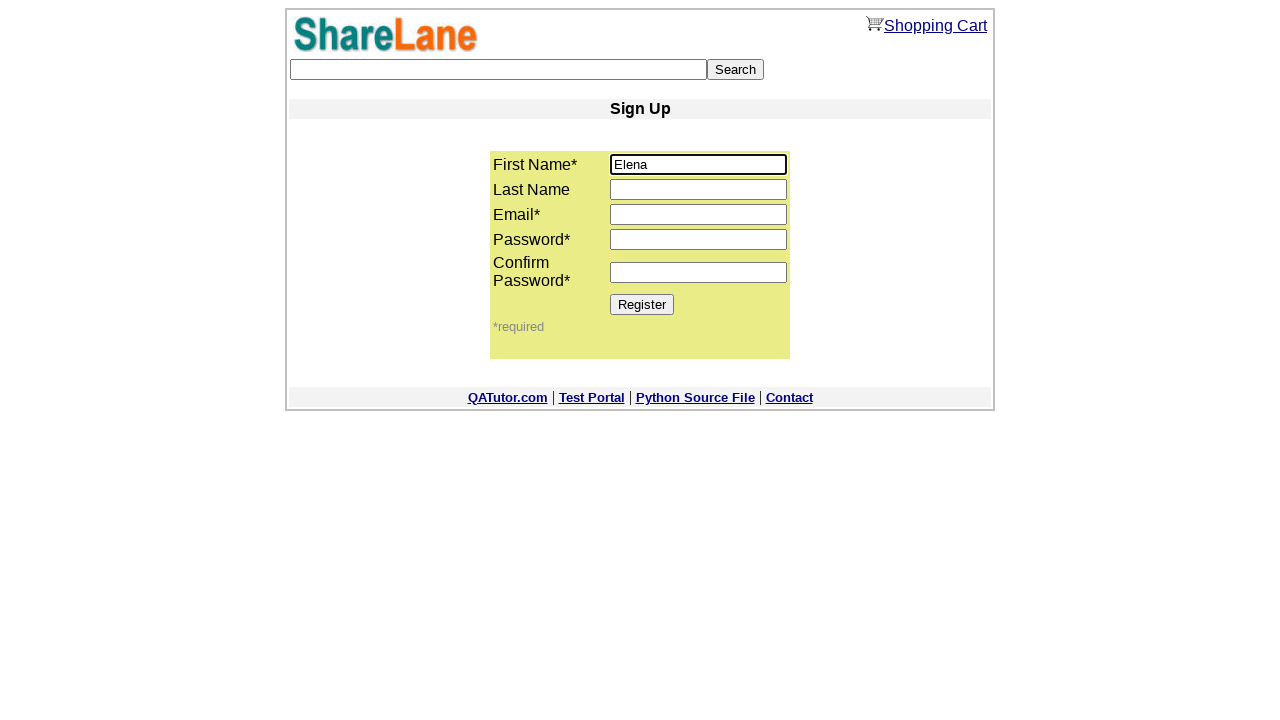

Filled last name field with 'Rodriguez' on input[name='last_name']
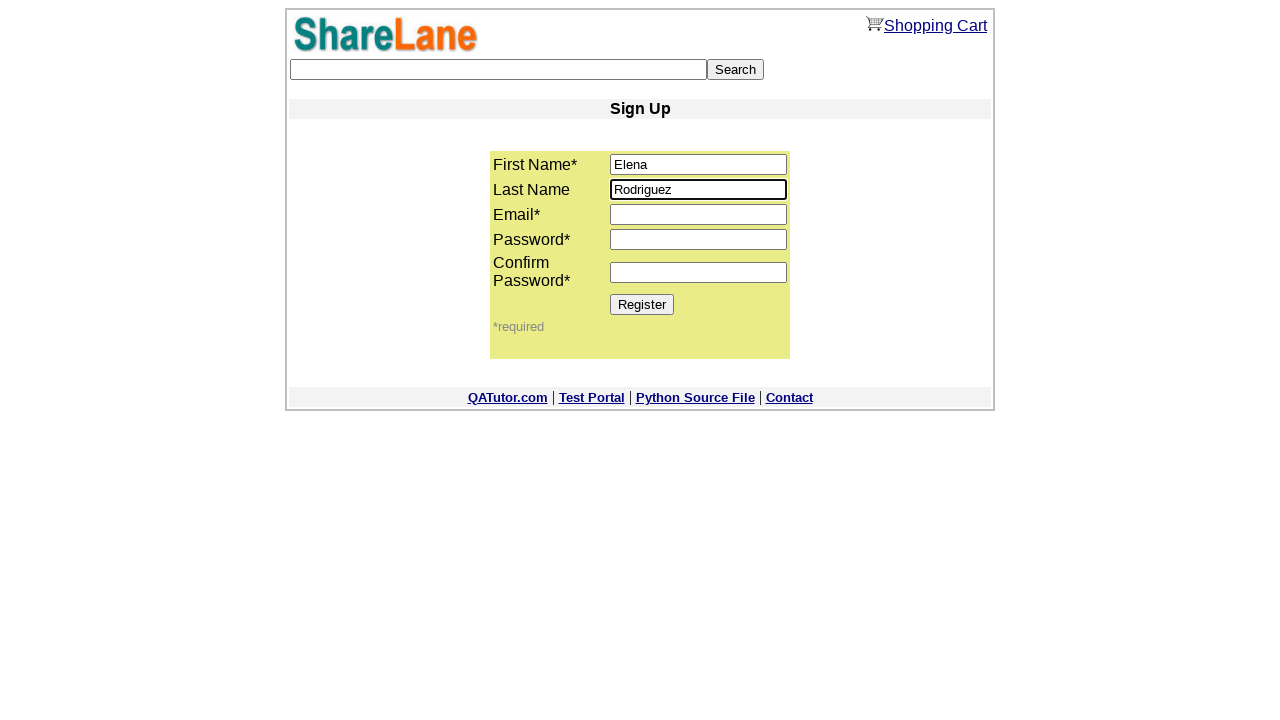

Filled email field with invalid format 'elena.rodriguezgmail.com' (missing @) on input[name='email']
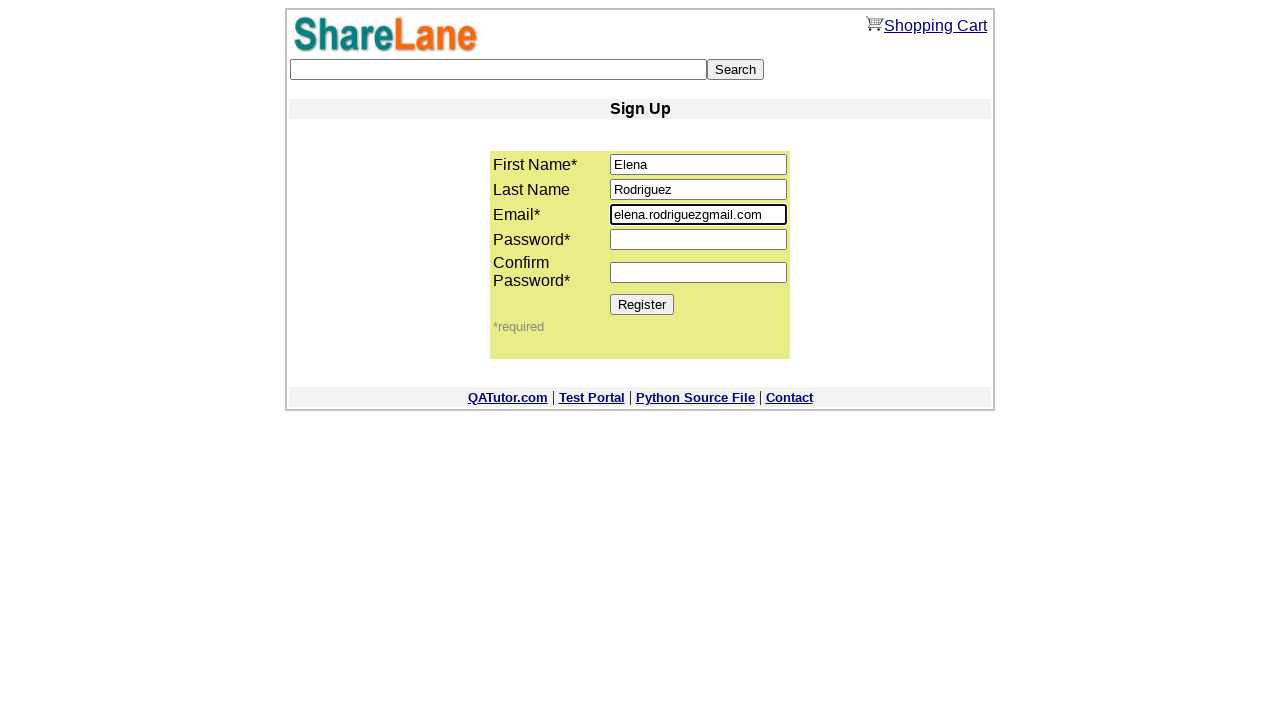

Filled password field with 'TestPass123' on input[name='password1']
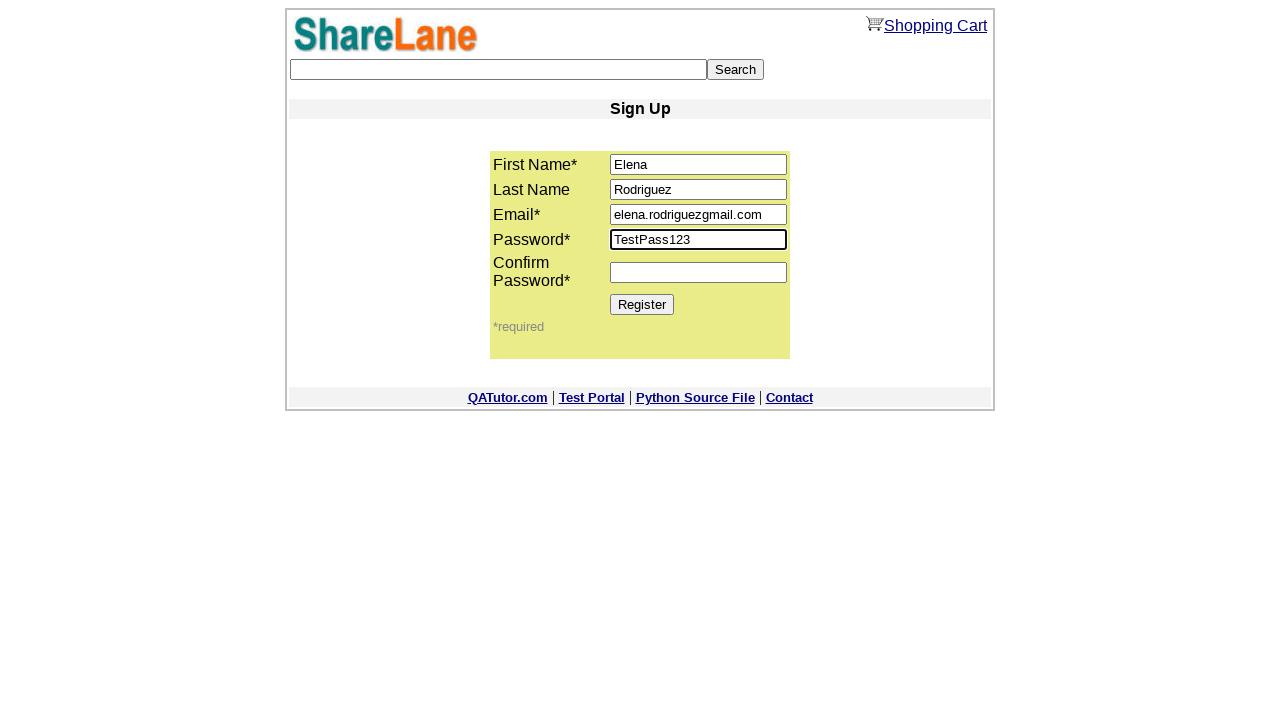

Confirmed password field with 'TestPass123' on input[name='password2']
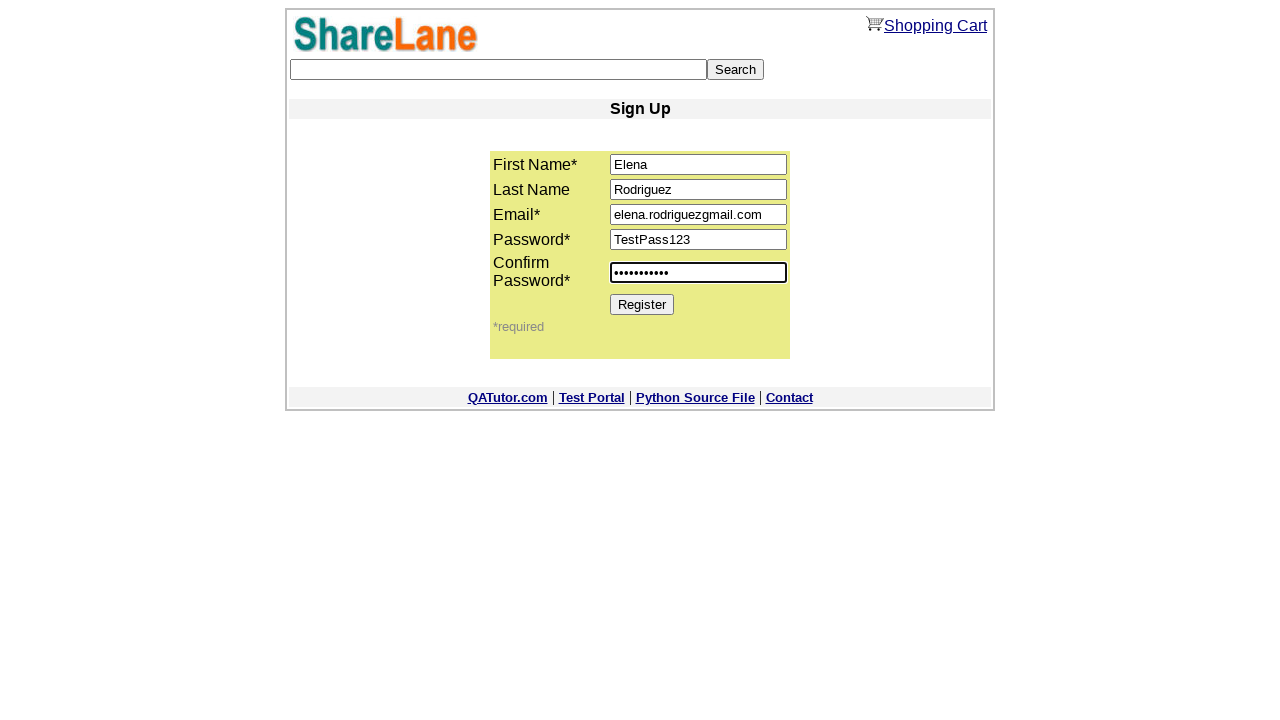

Clicked Register button to submit form at (642, 304) on input[value='Register']
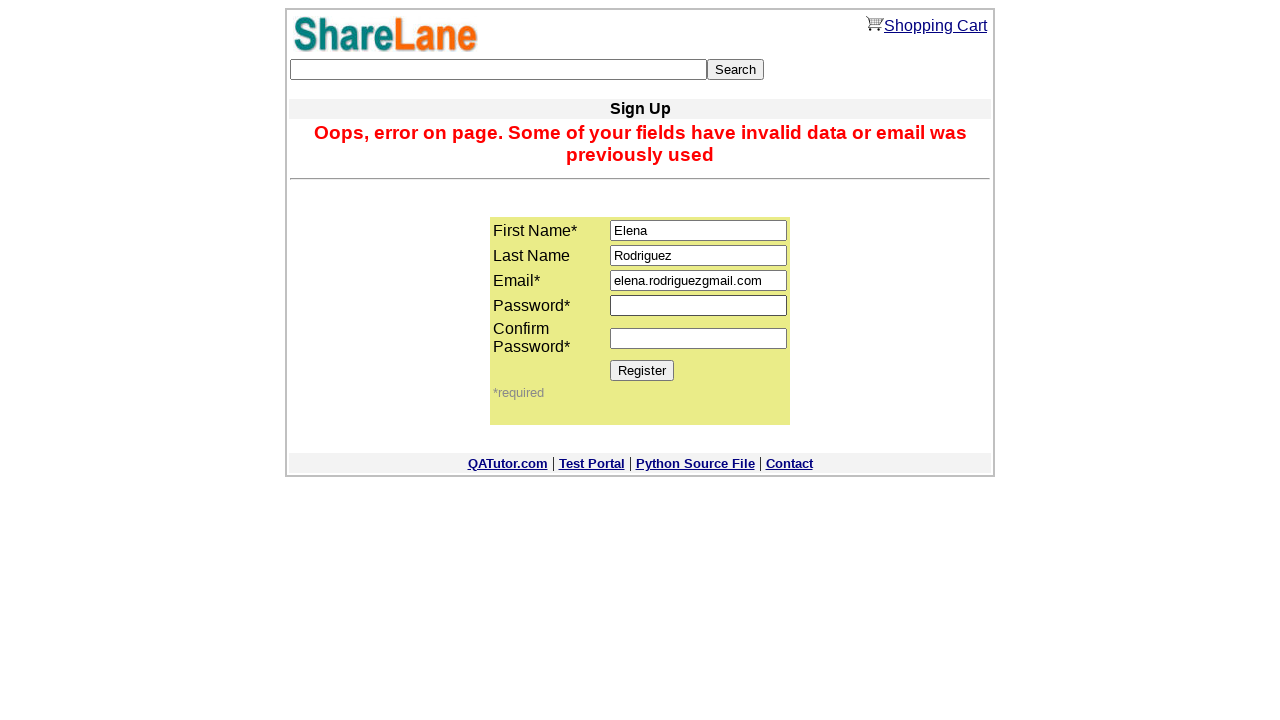

Error message displayed for invalid email format
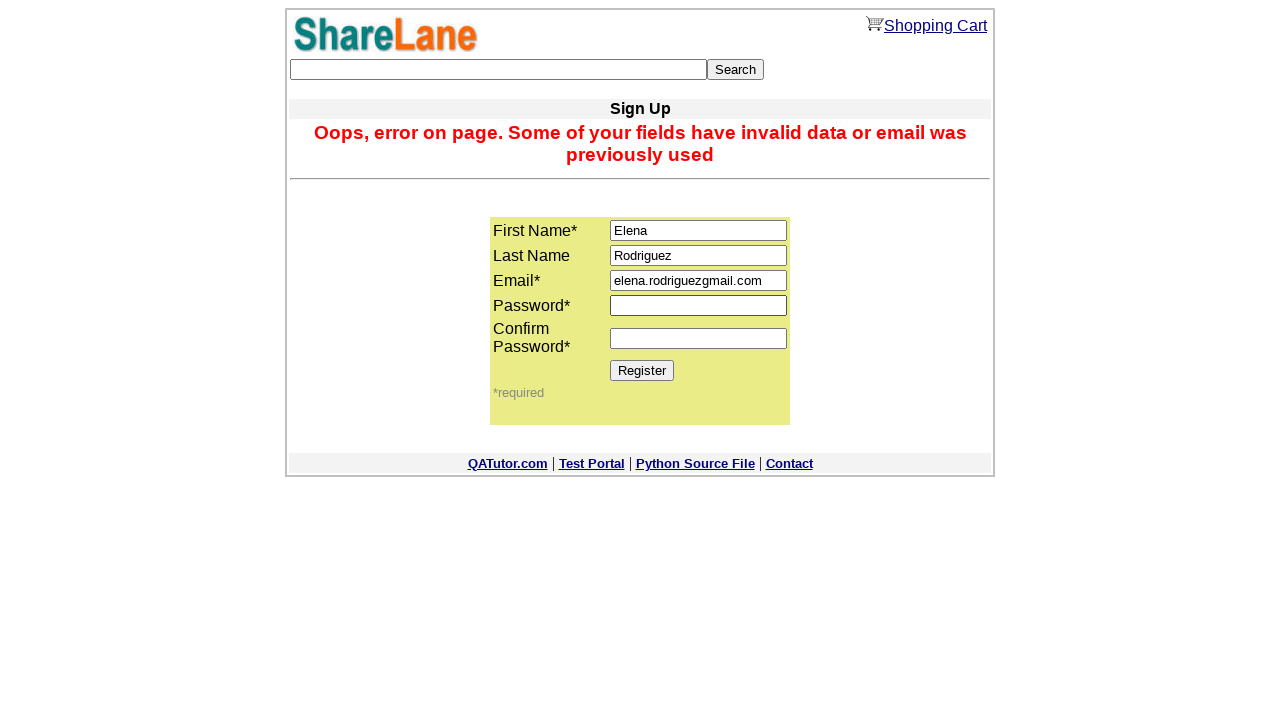

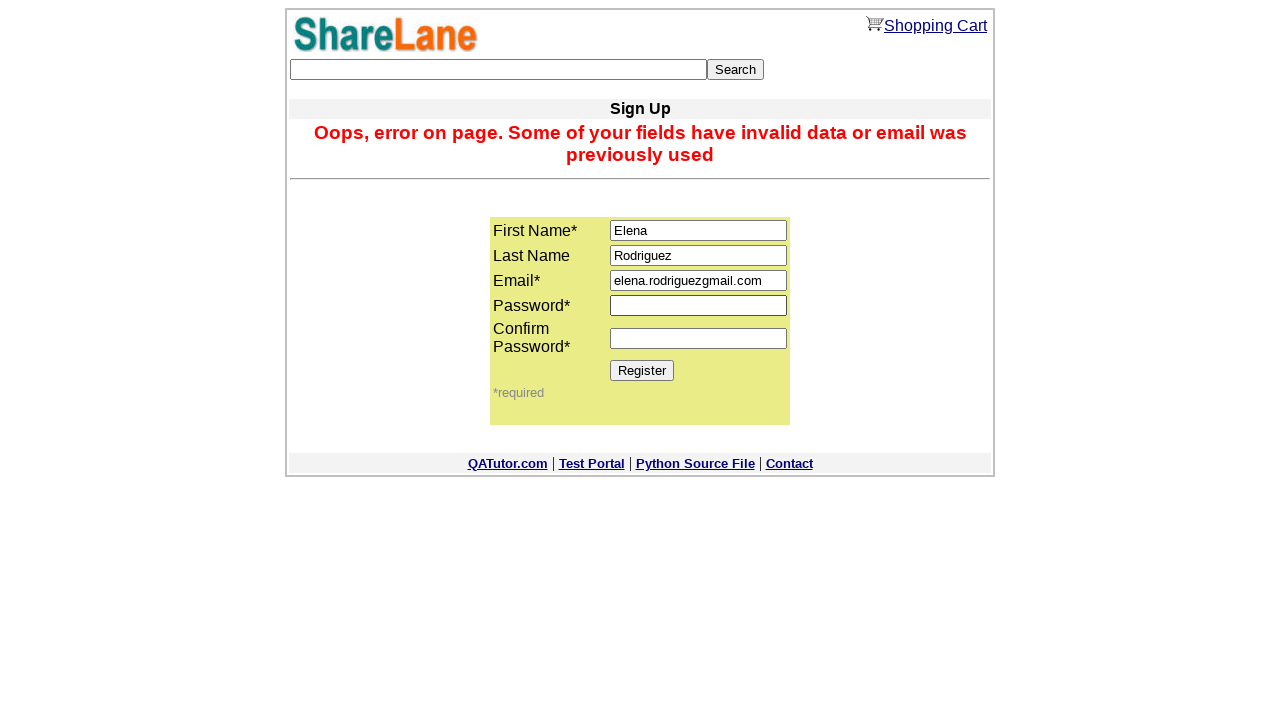